Navigates to a Stepik lesson page and fills in an answer text in a textarea field

Starting URL: https://stepik.org/lesson/25969/step/12

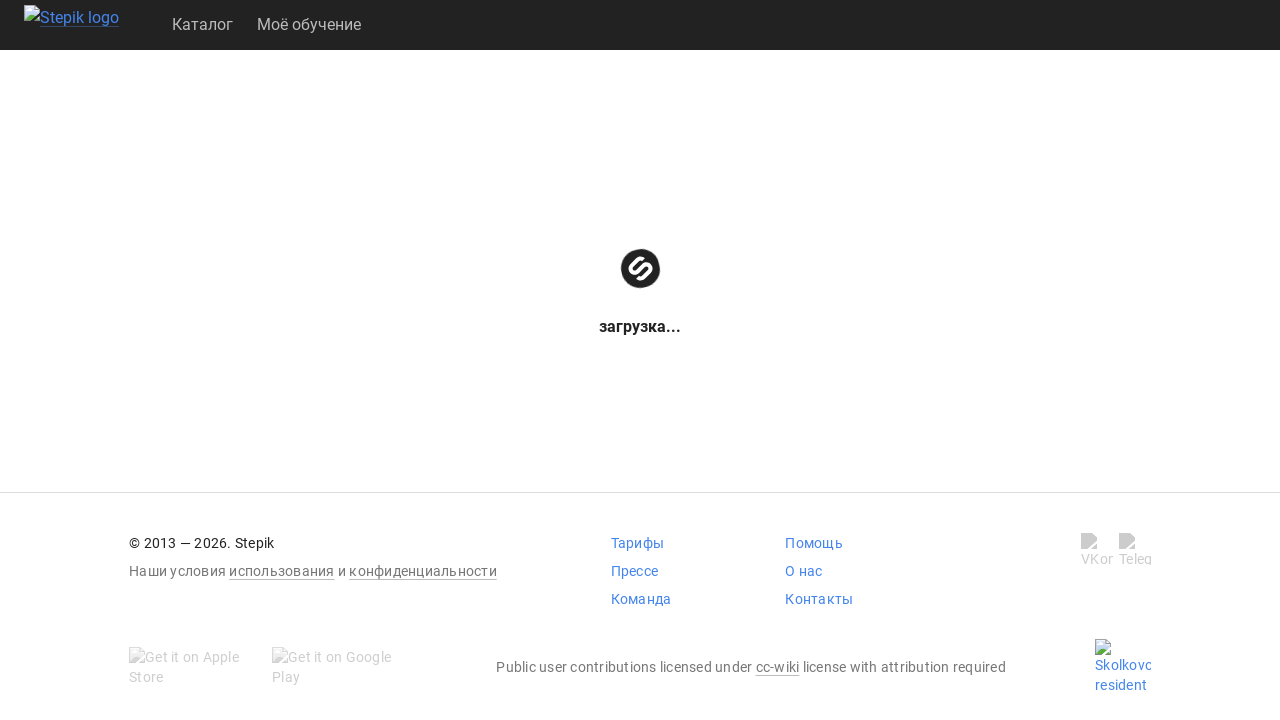

Waited for textarea field to be available on Stepik lesson page
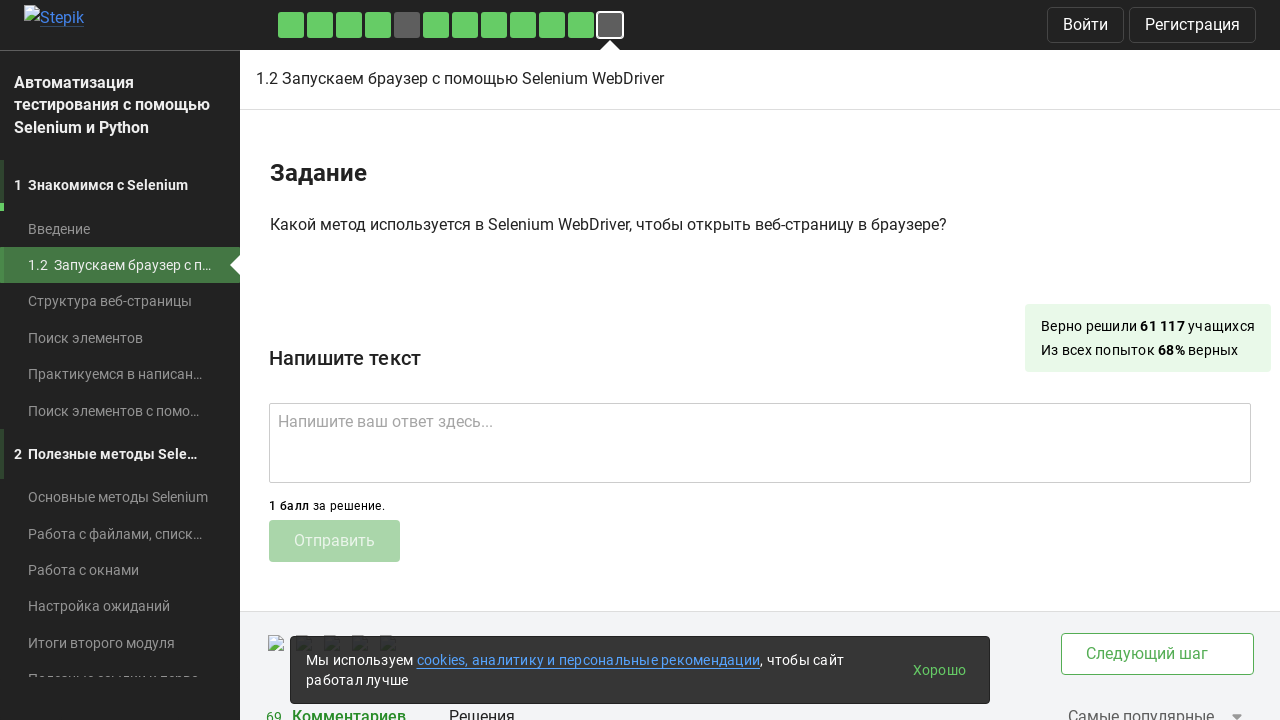

Filled textarea field with answer text 'get()' on textarea
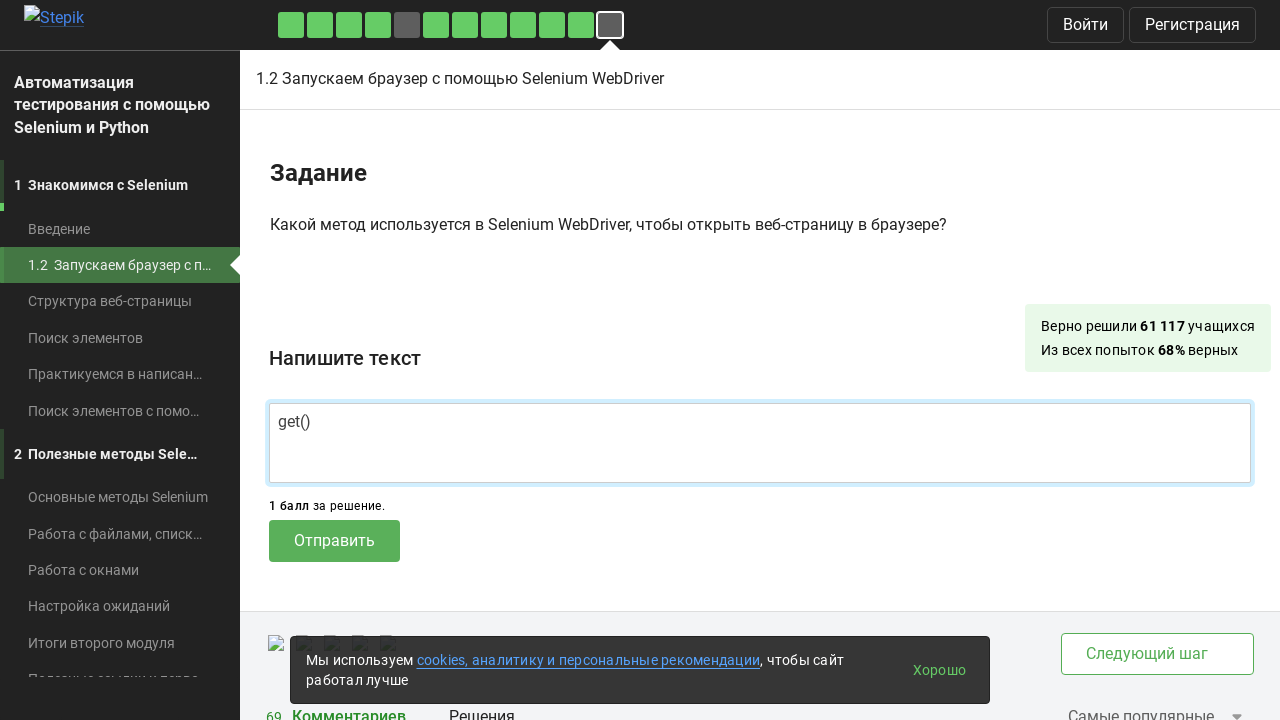

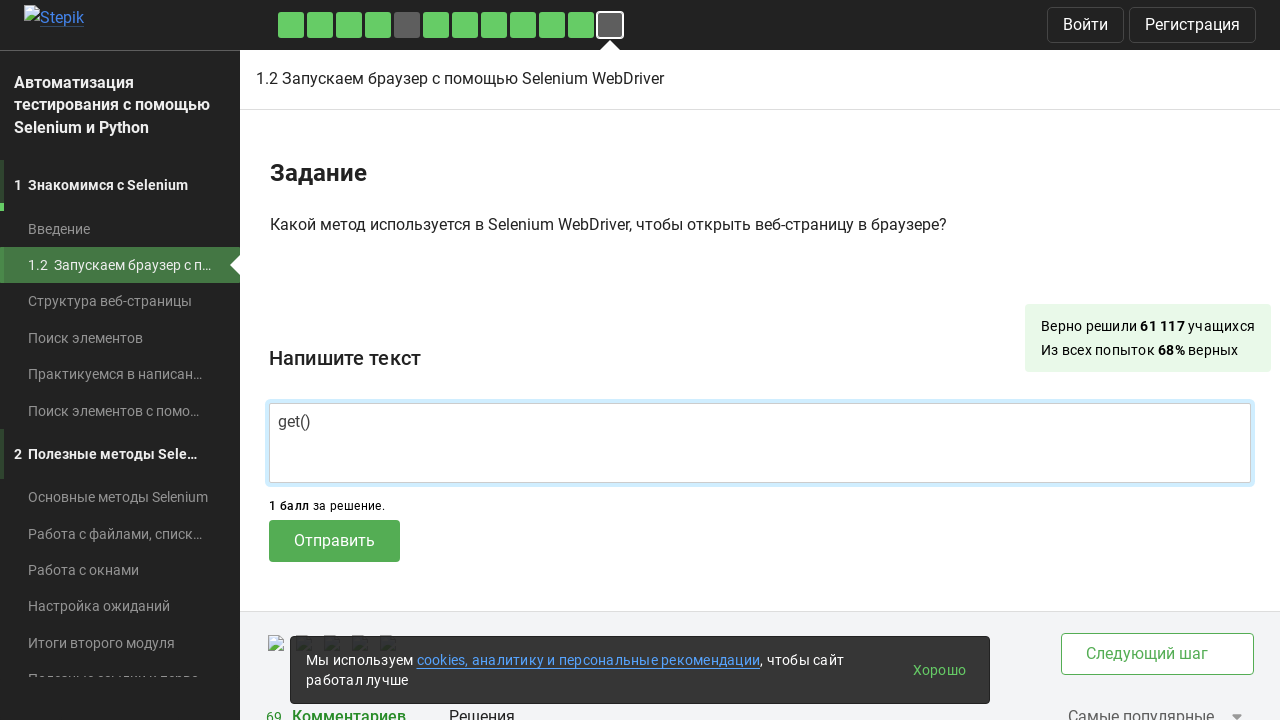